Tests scrolling to an element and filling out a form with name and date fields on a scroll demonstration page

Starting URL: https://formy-project.herokuapp.com/scroll

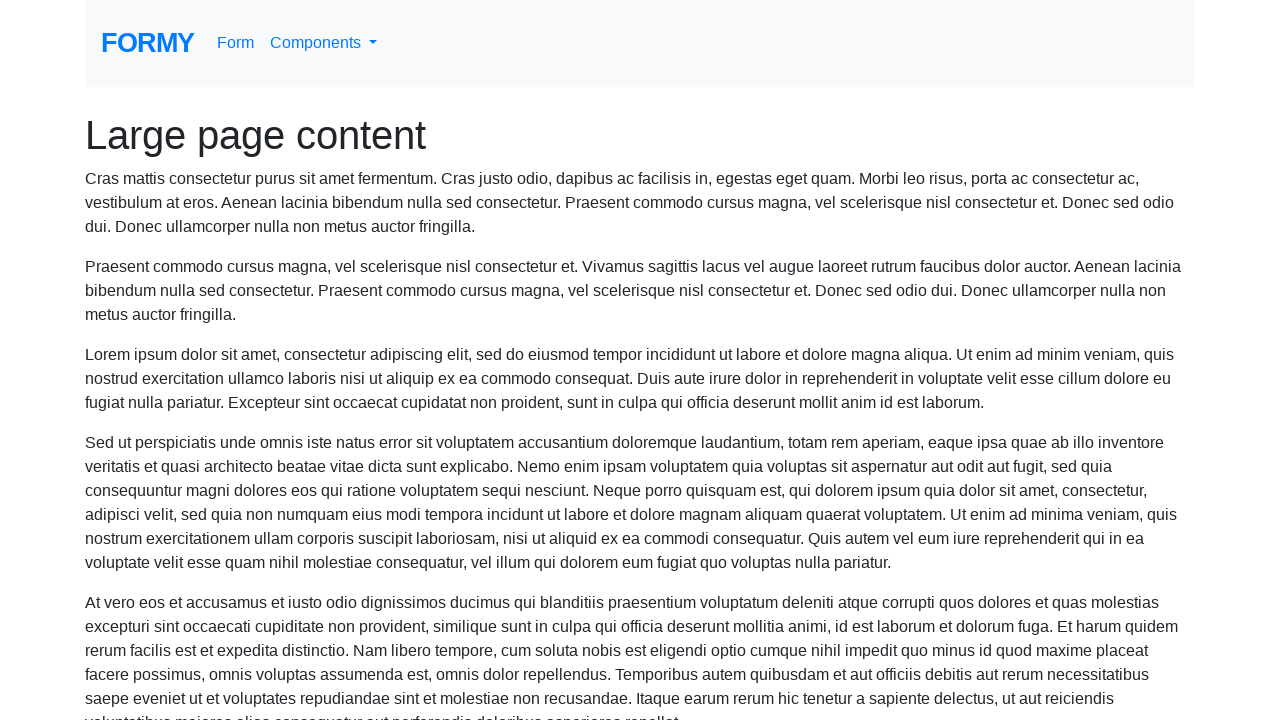

Scrolled to name field
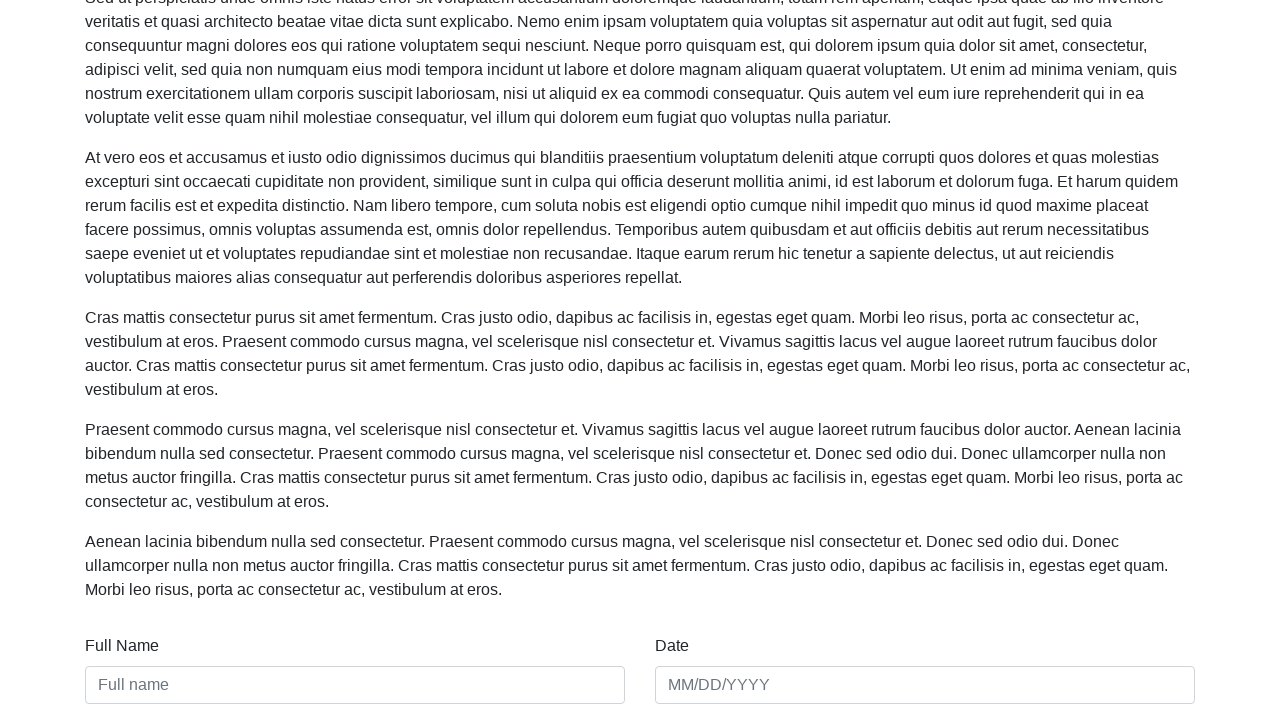

Filled name field with 'Marcus Johnson' on #name
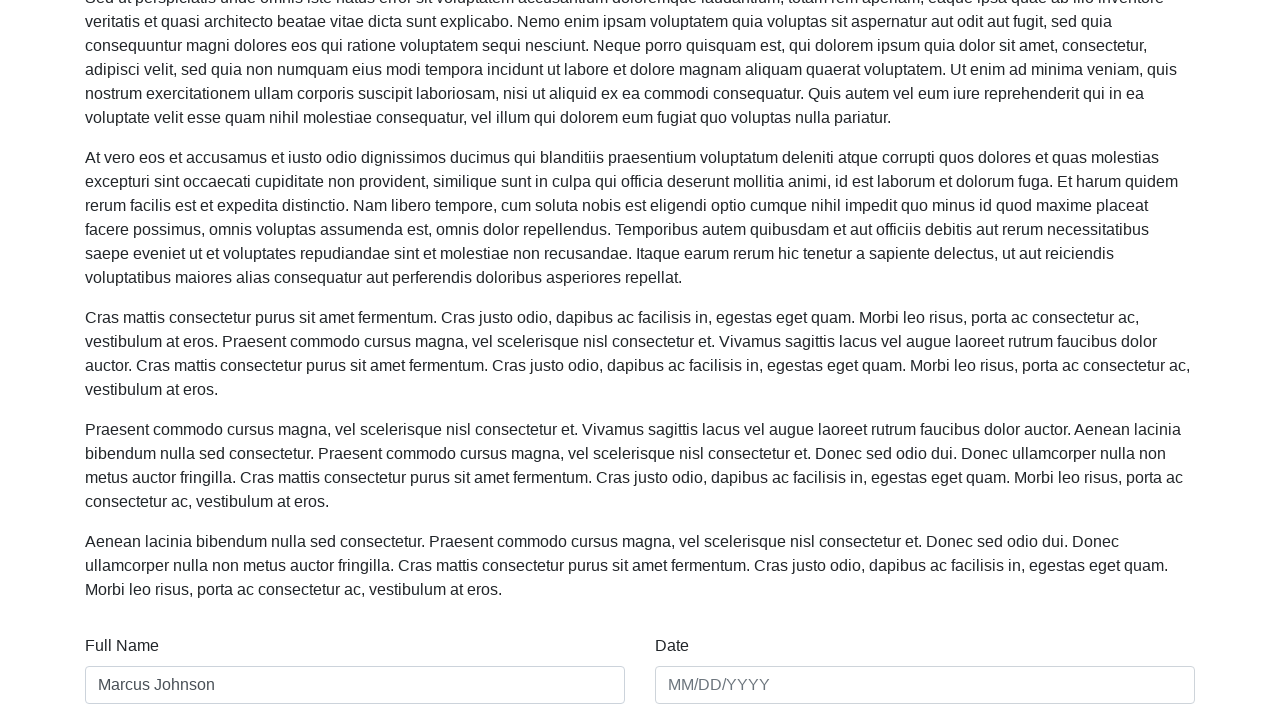

Filled date field with '03/15/2024' on #date
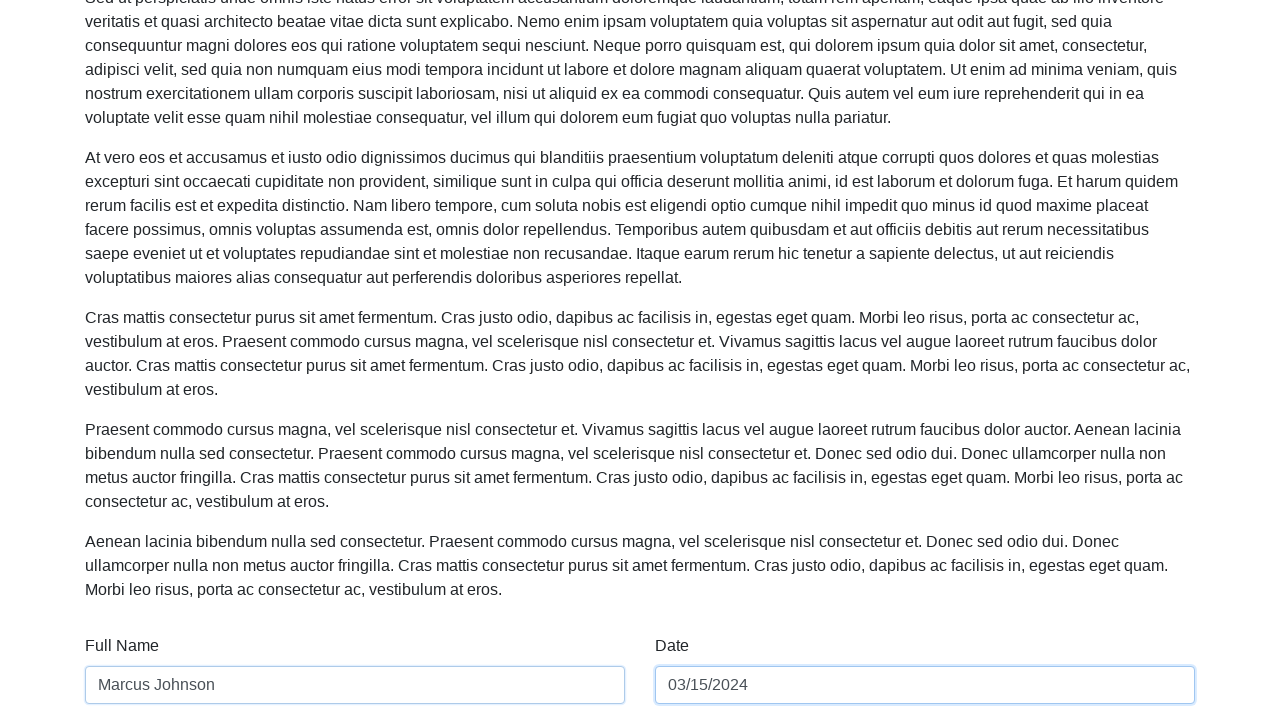

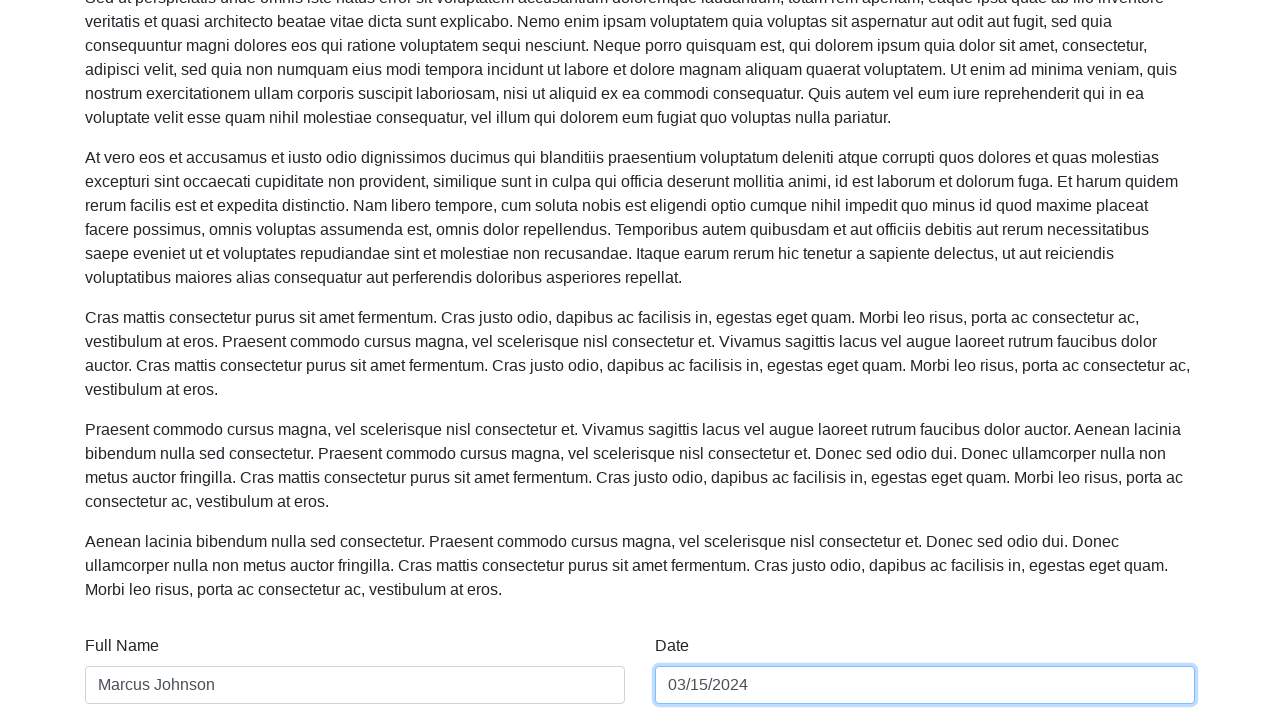